Tests multiple window handling by clicking a link to open a new window, then iterating through window handles to switch between the original and new windows, verifying titles of each.

Starting URL: http://the-internet.herokuapp.com/windows

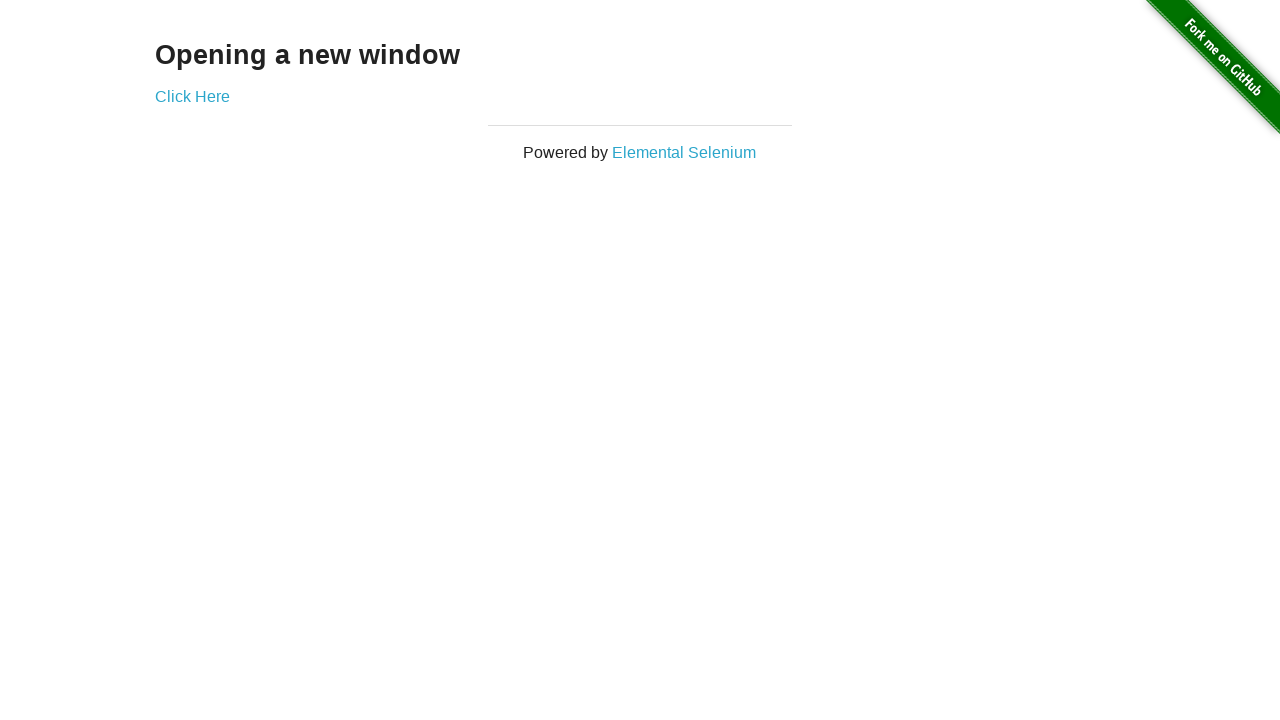

Stored reference to the first page
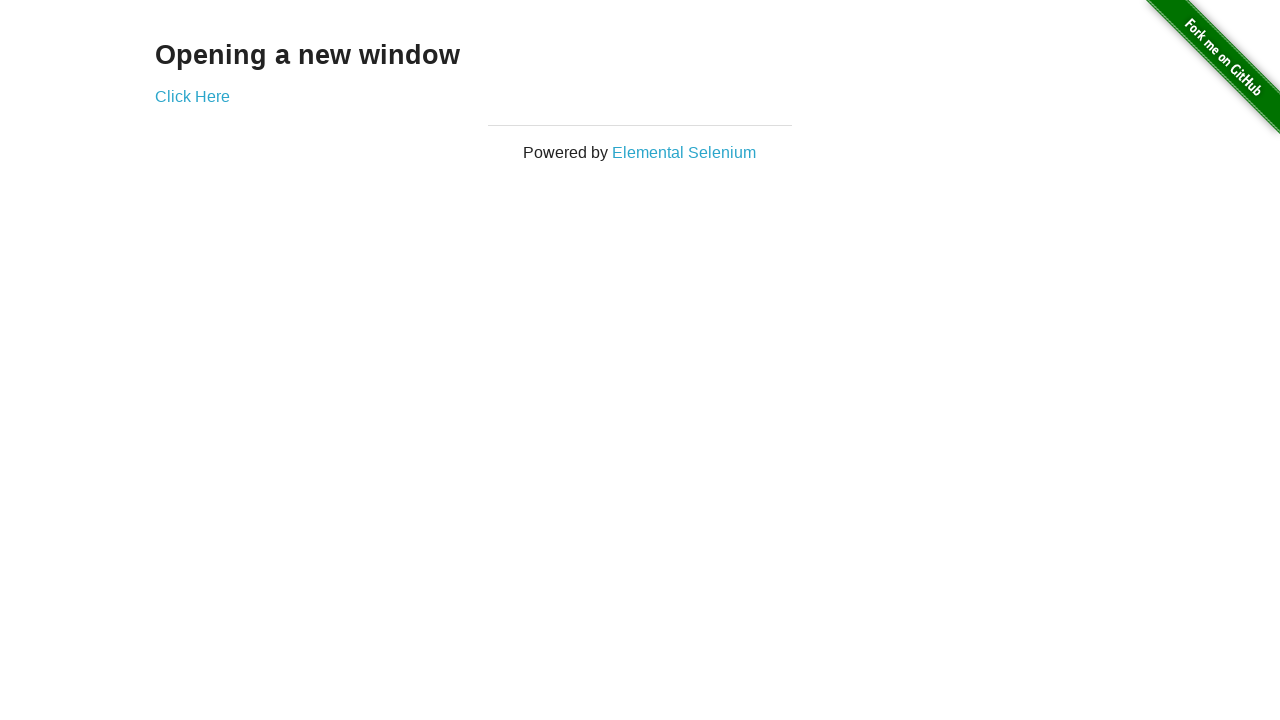

Clicked link to open a new window at (192, 96) on .example a
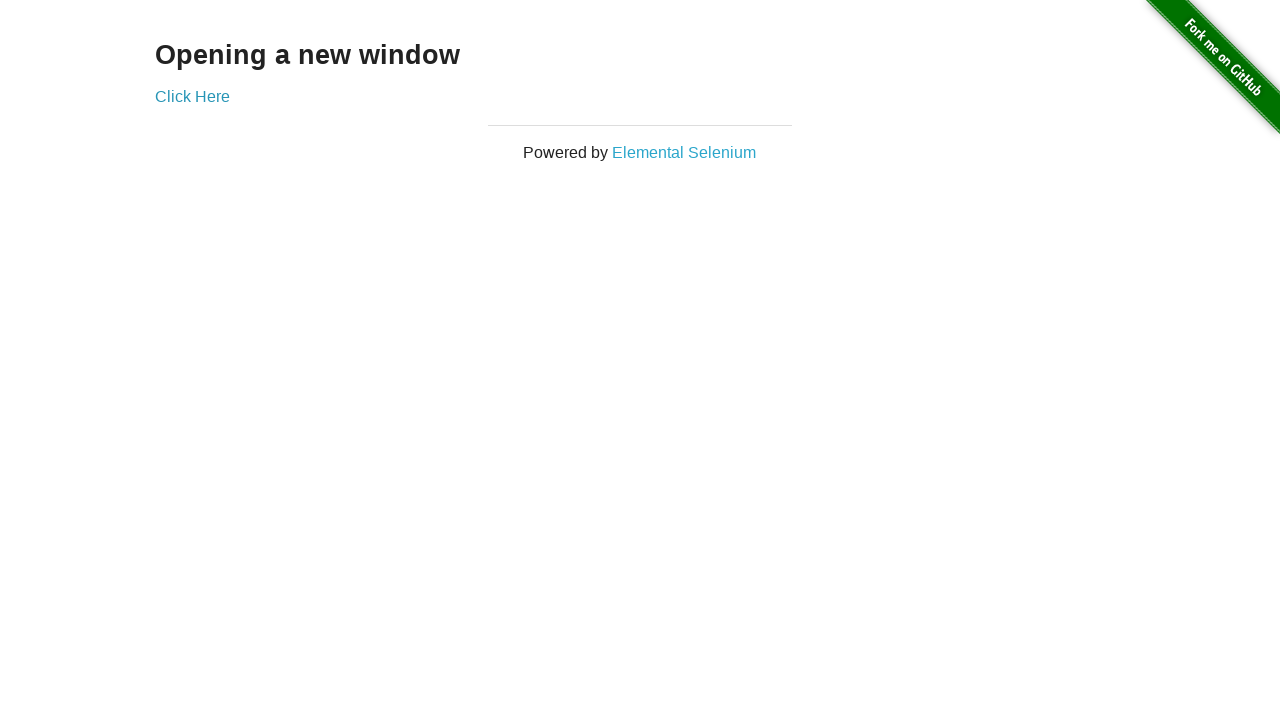

Captured the new page object
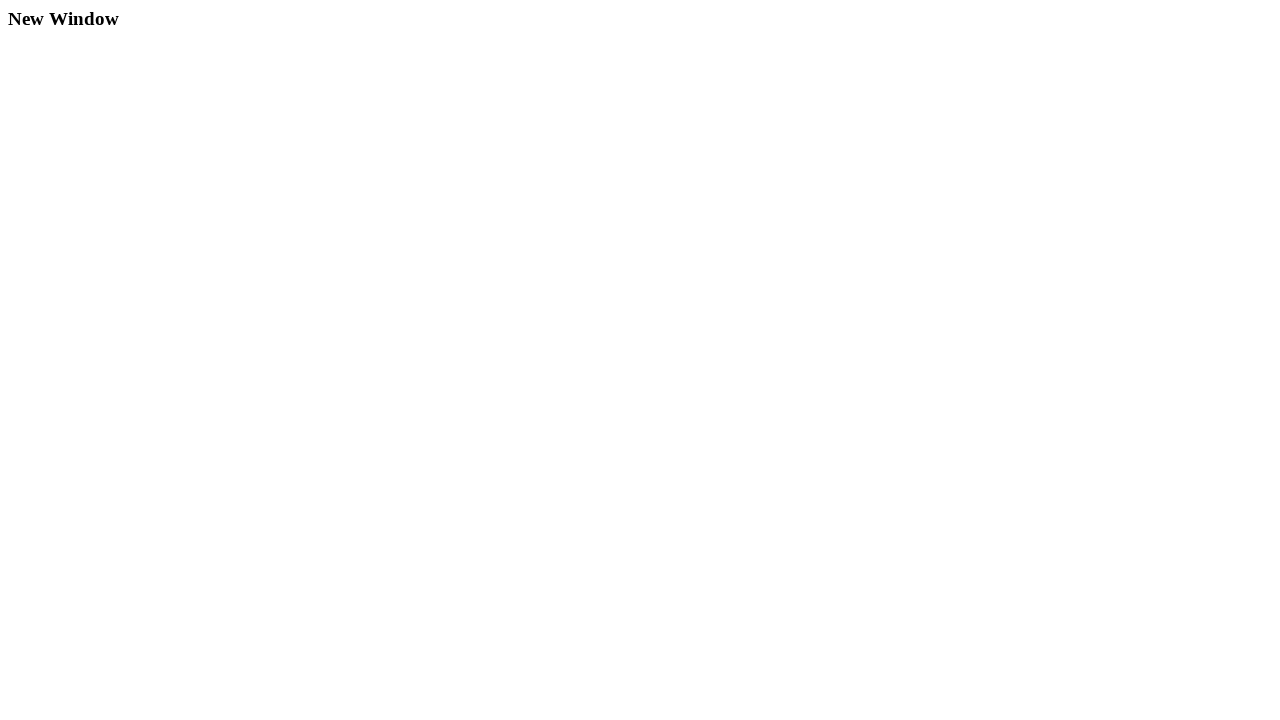

New page loaded
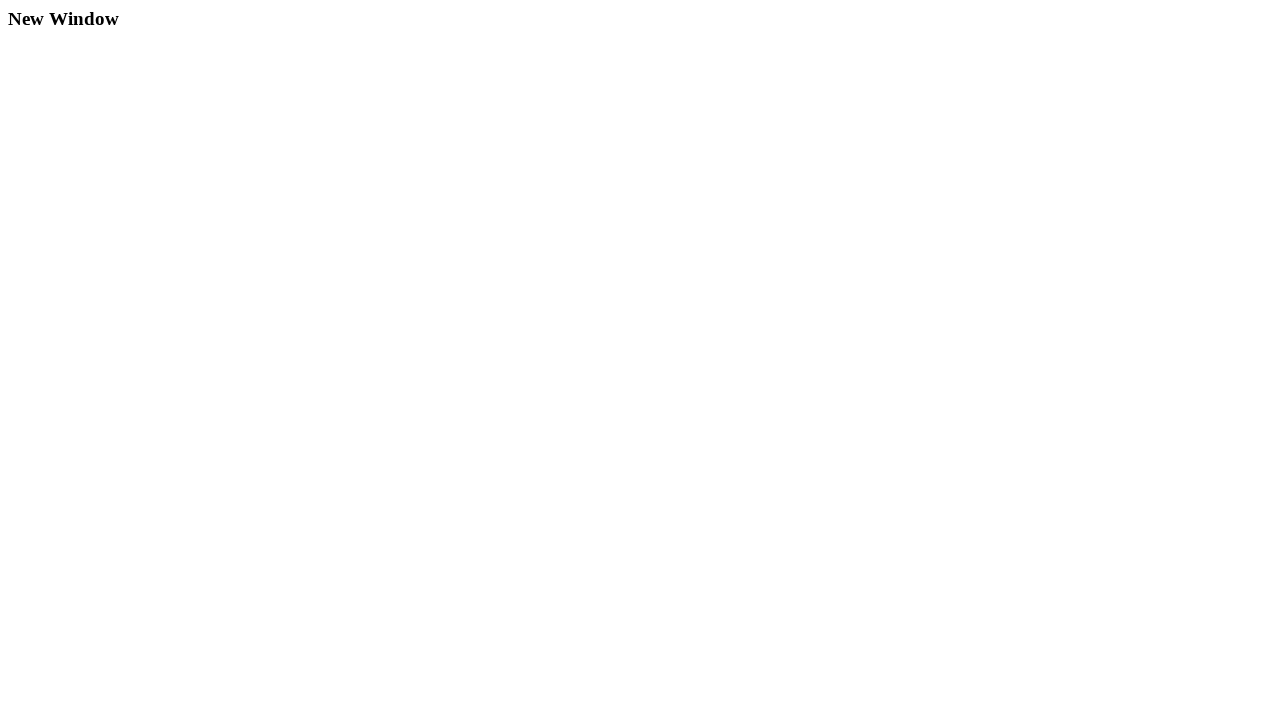

Verified first window title is not 'New Window'
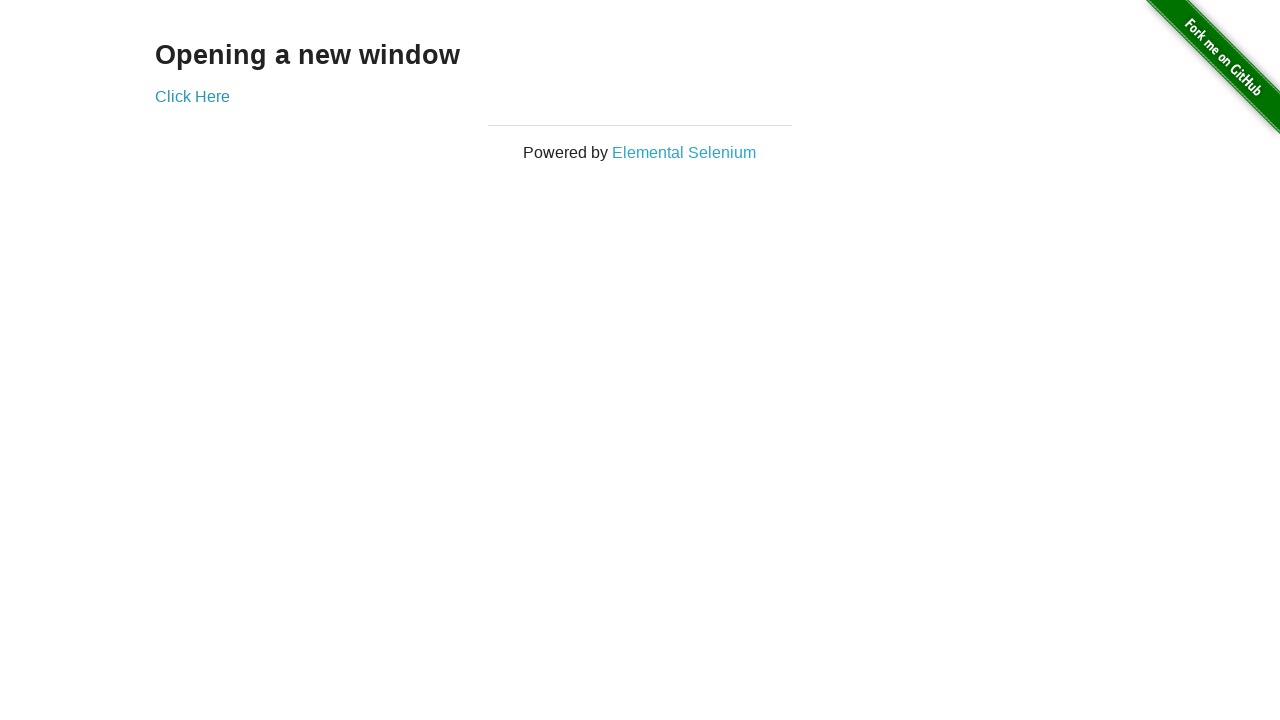

Verified new window title is 'New Window'
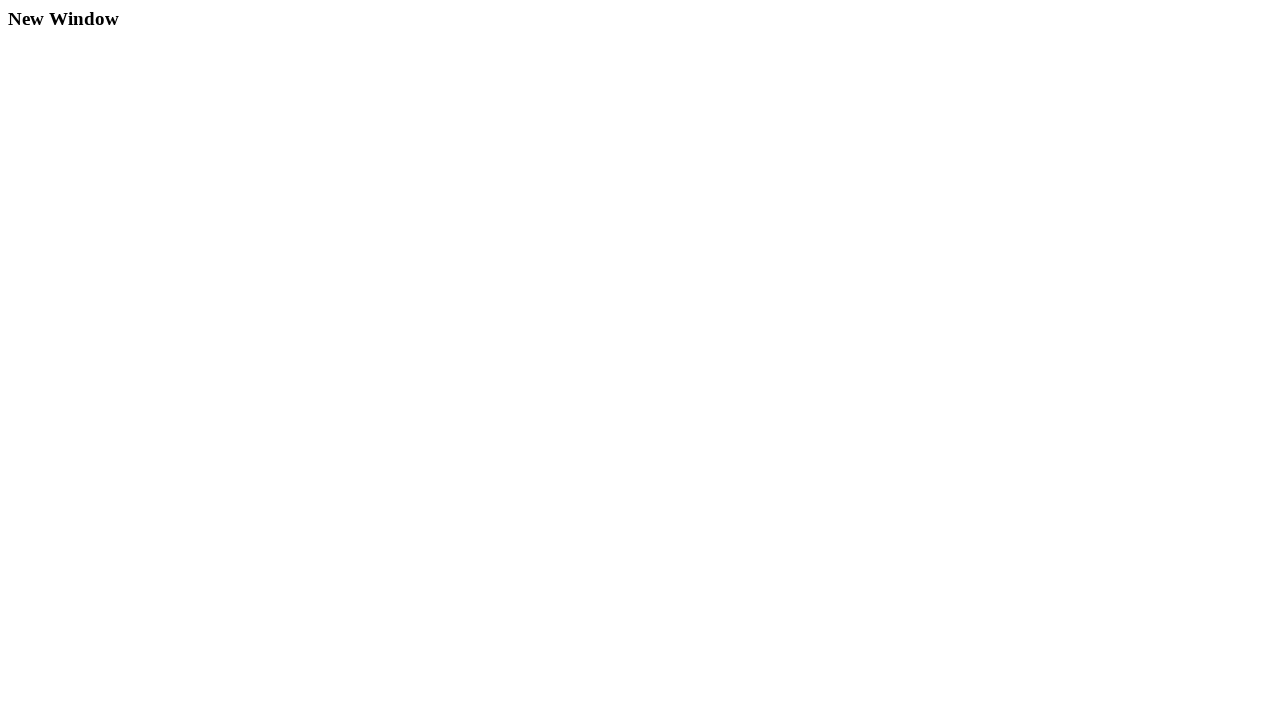

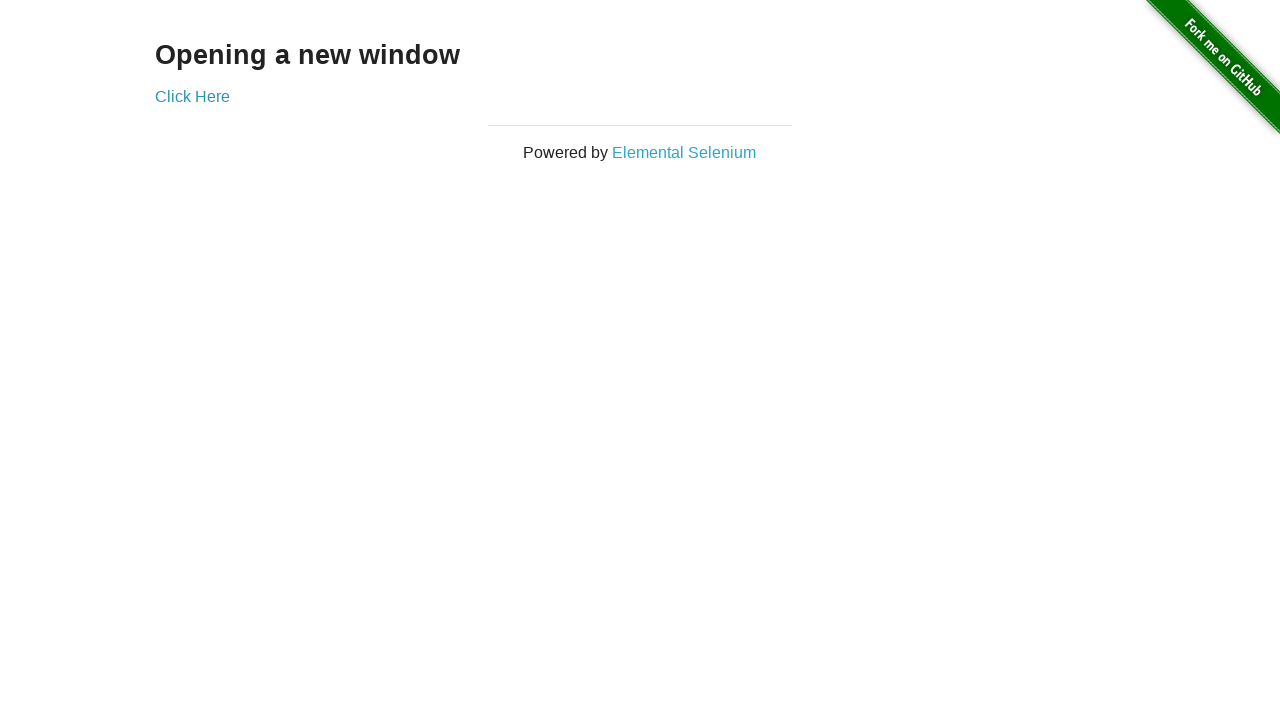